Verifies that a YouTube video iframe is present on the page

Starting URL: https://practice.expandtesting.com/iframe

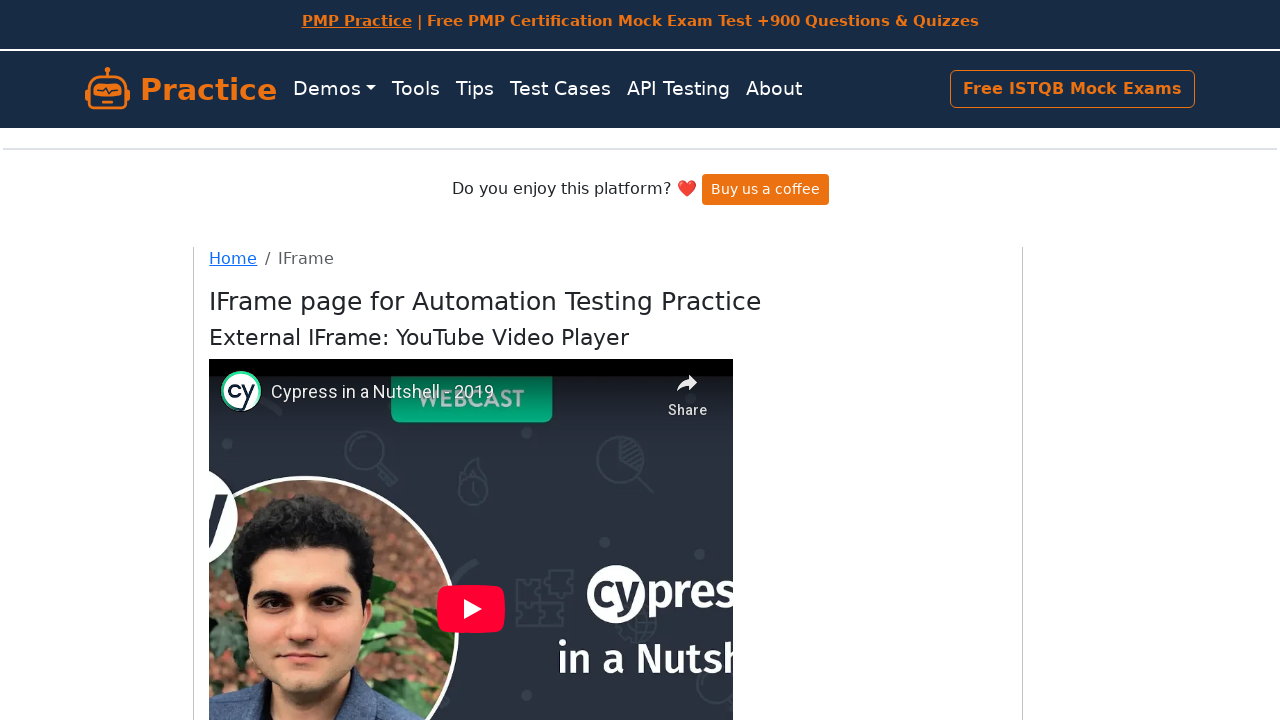

Waited for YouTube iframe with ID 'iframe-youtube' to be attached to the page
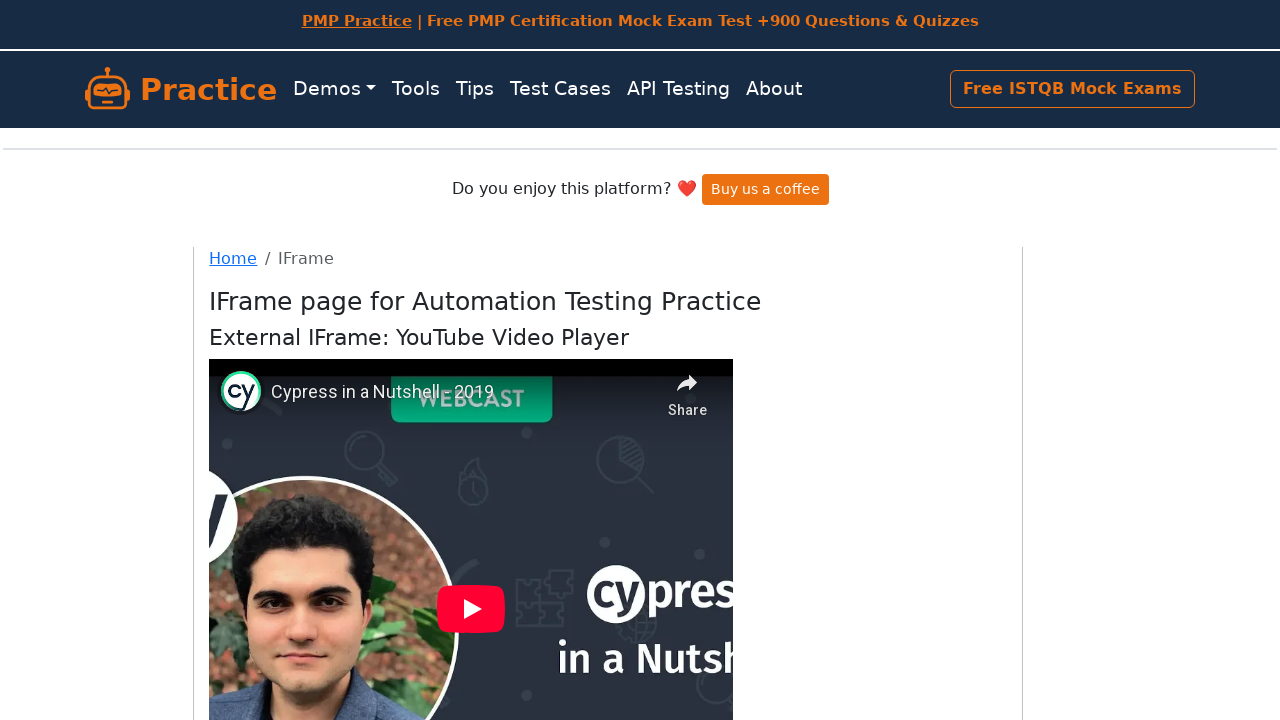

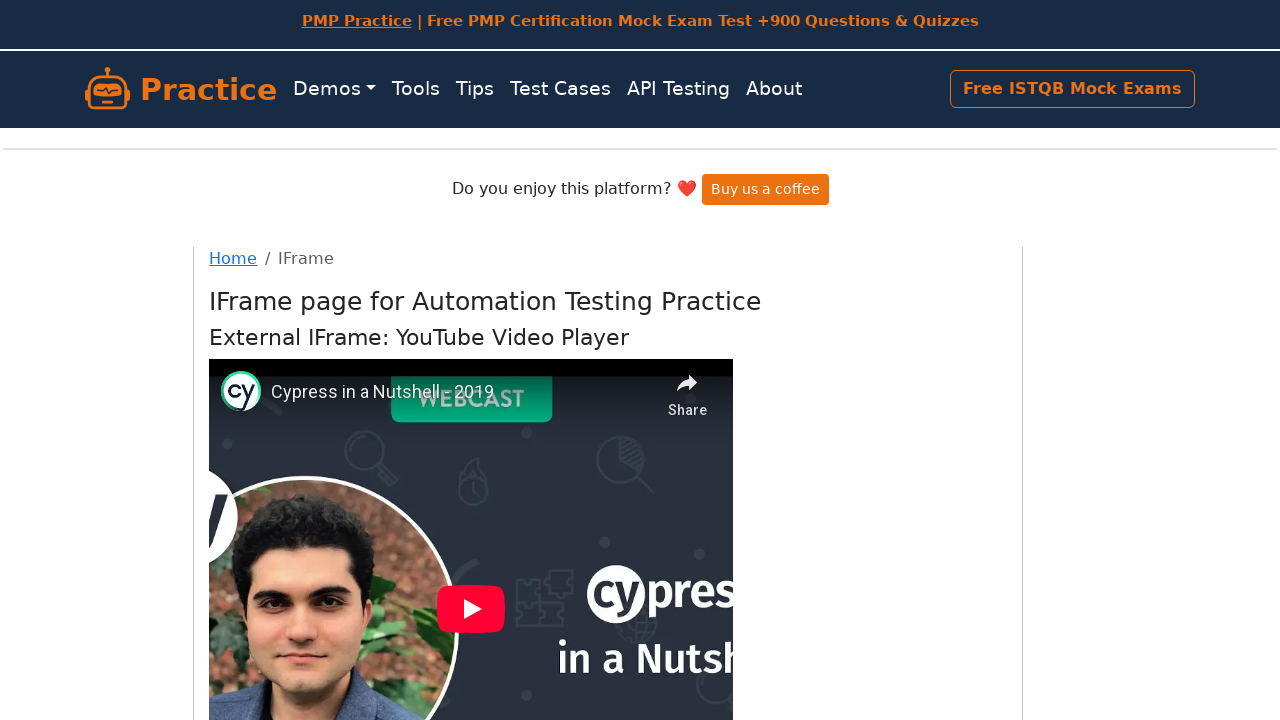